Tests GitHub sign-up form validation by entering an excessively long email and verifying it's rejected

Starting URL: https://github.com

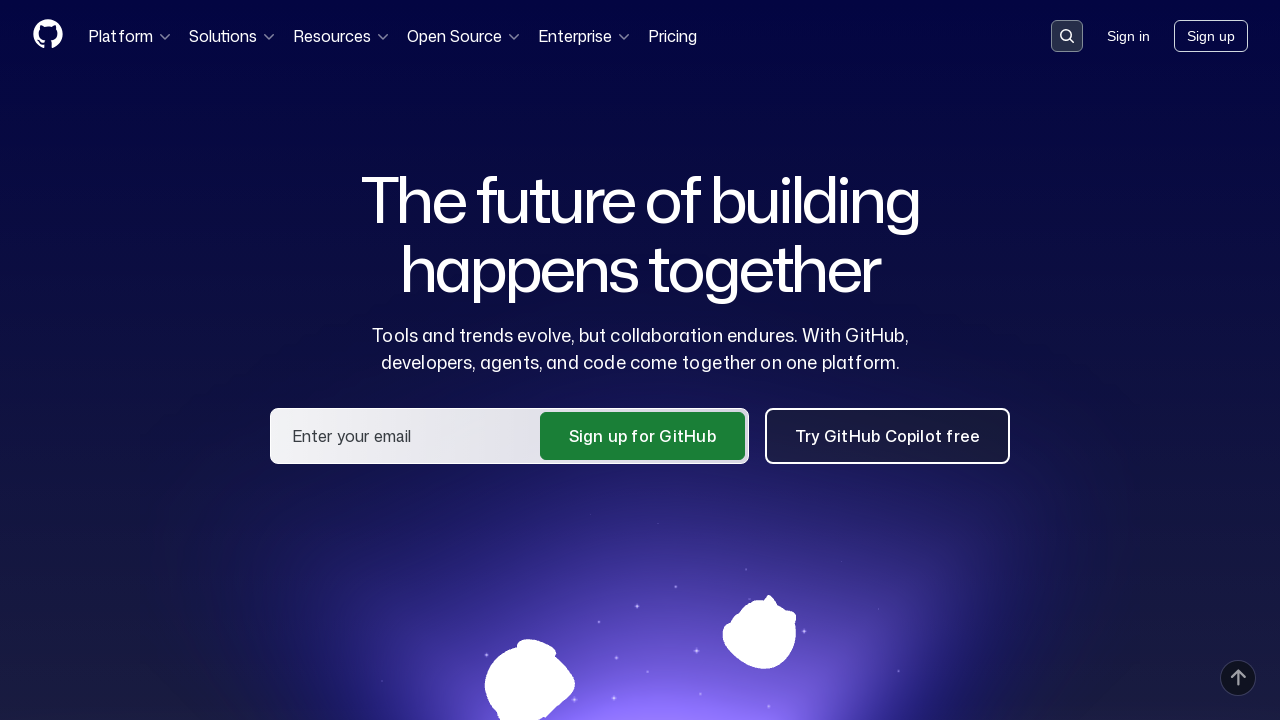

Clicked Sign up link on GitHub homepage at (1211, 36) on a:has-text("Sign up")
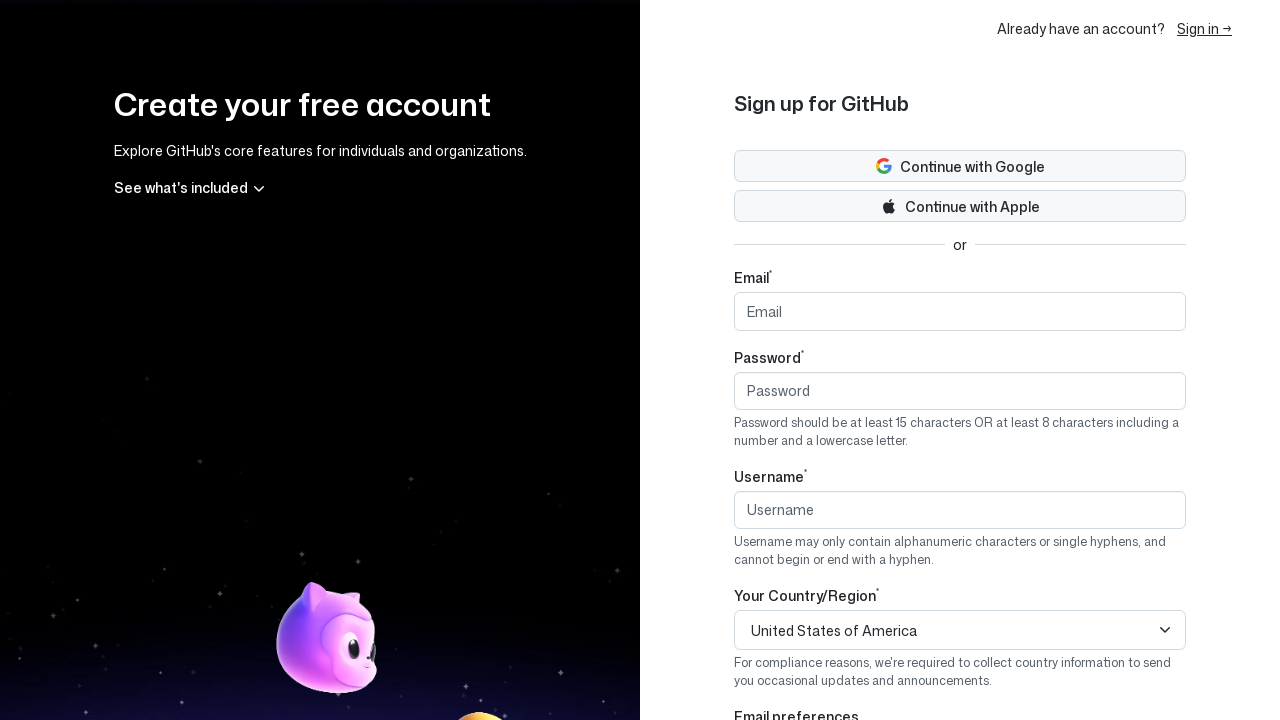

Sign-up form email input field loaded
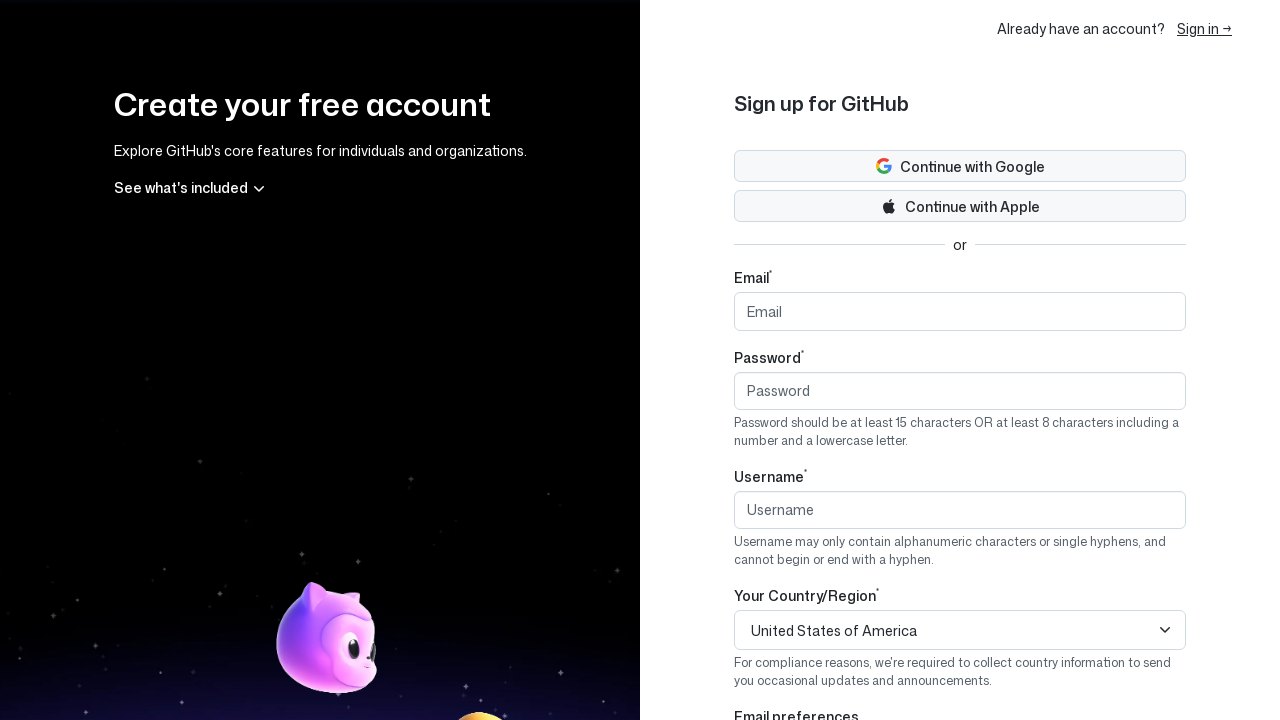

Entered excessively long email address into email field on input[name="user[email]"]
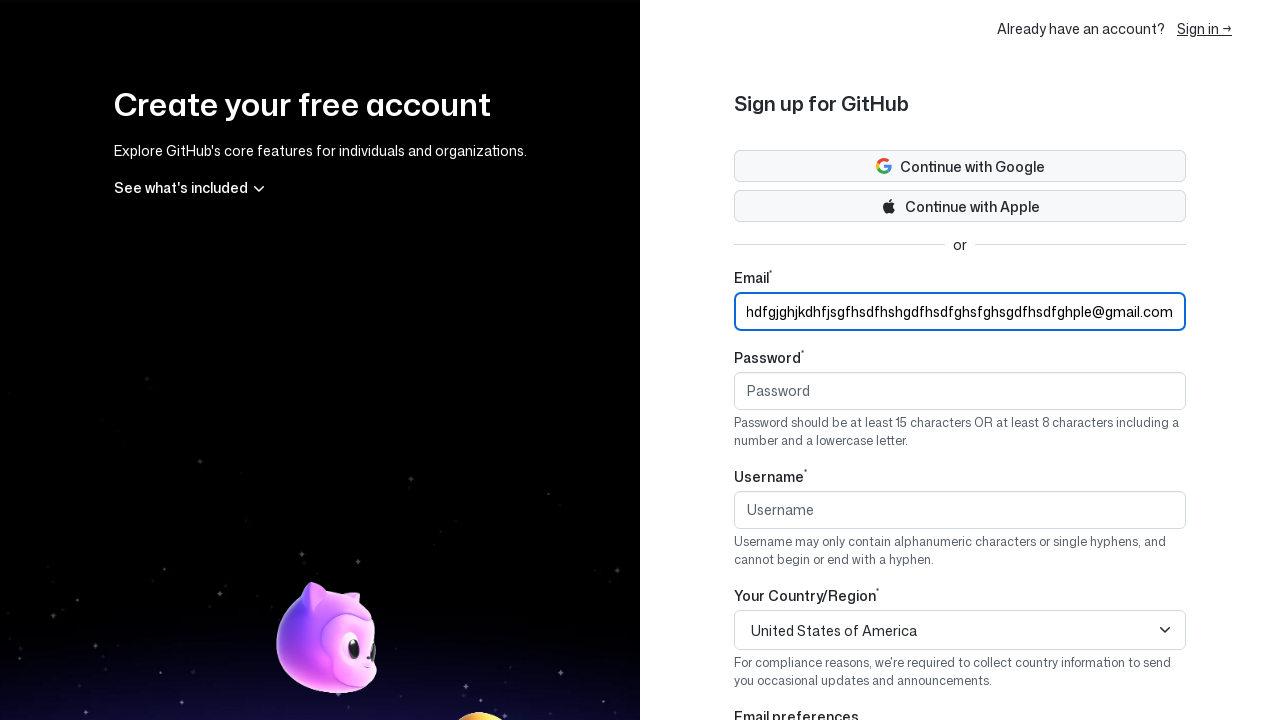

Email container is visible
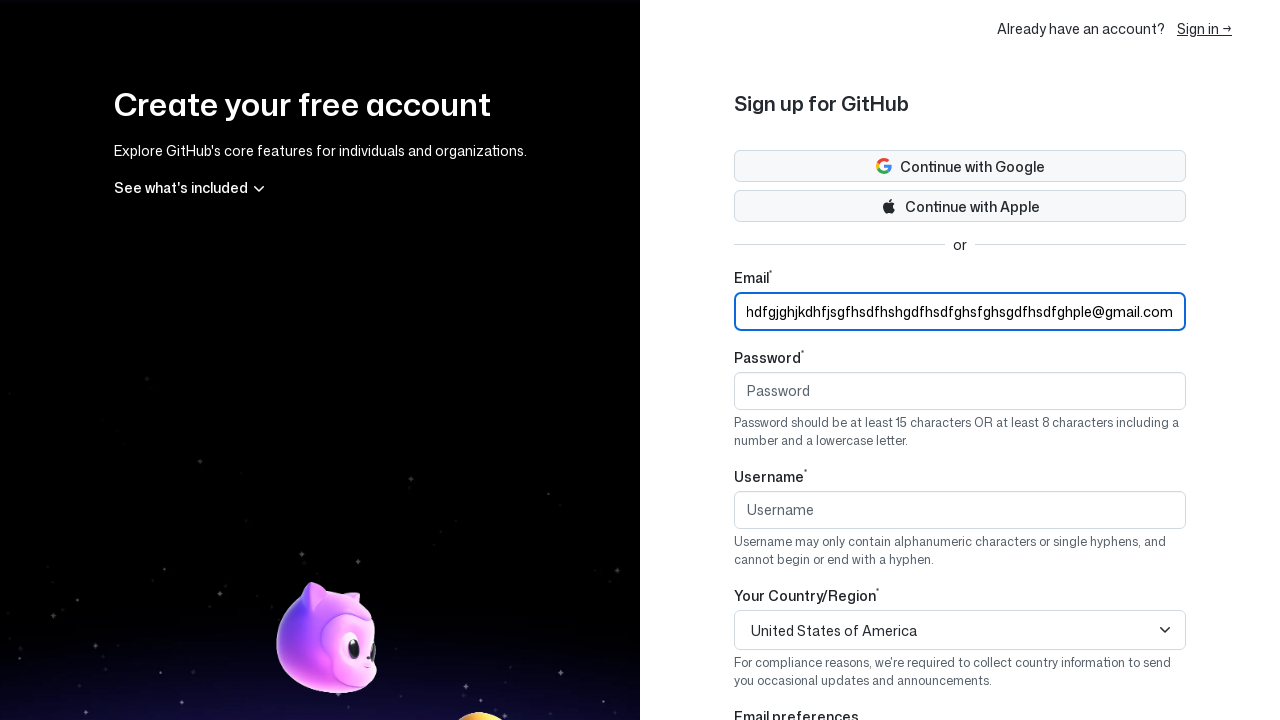

Located continue button for password container
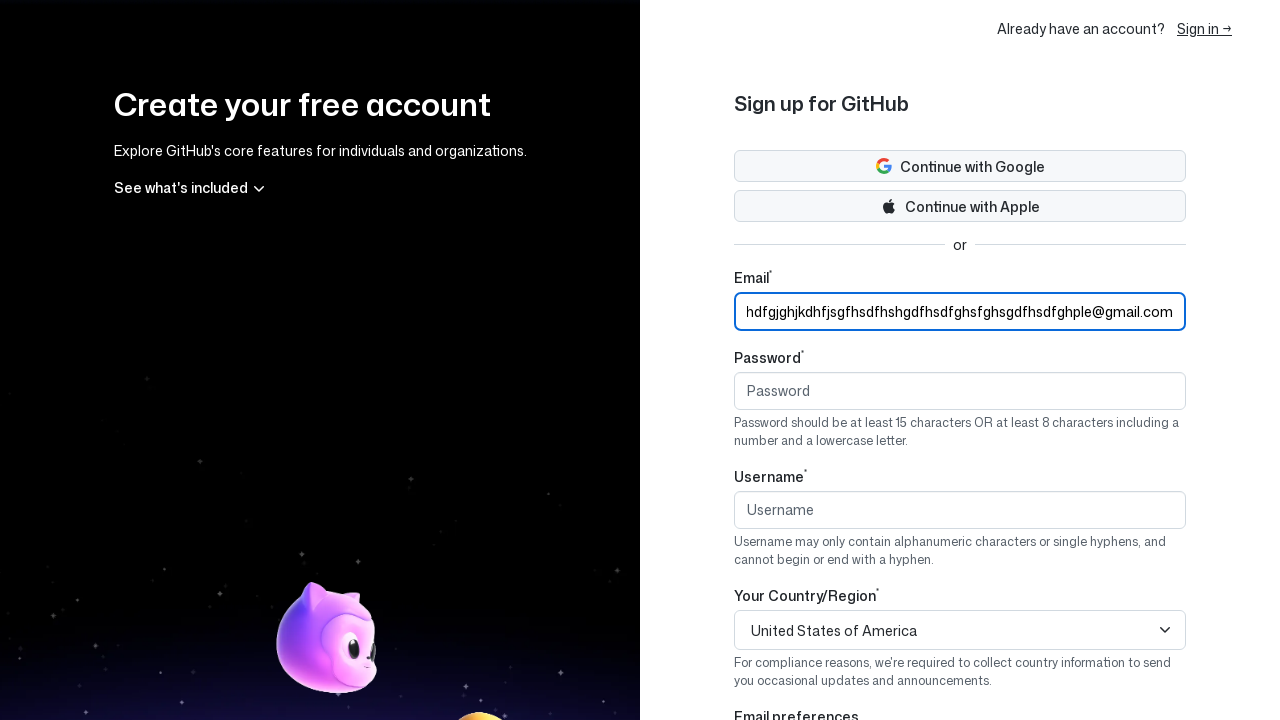

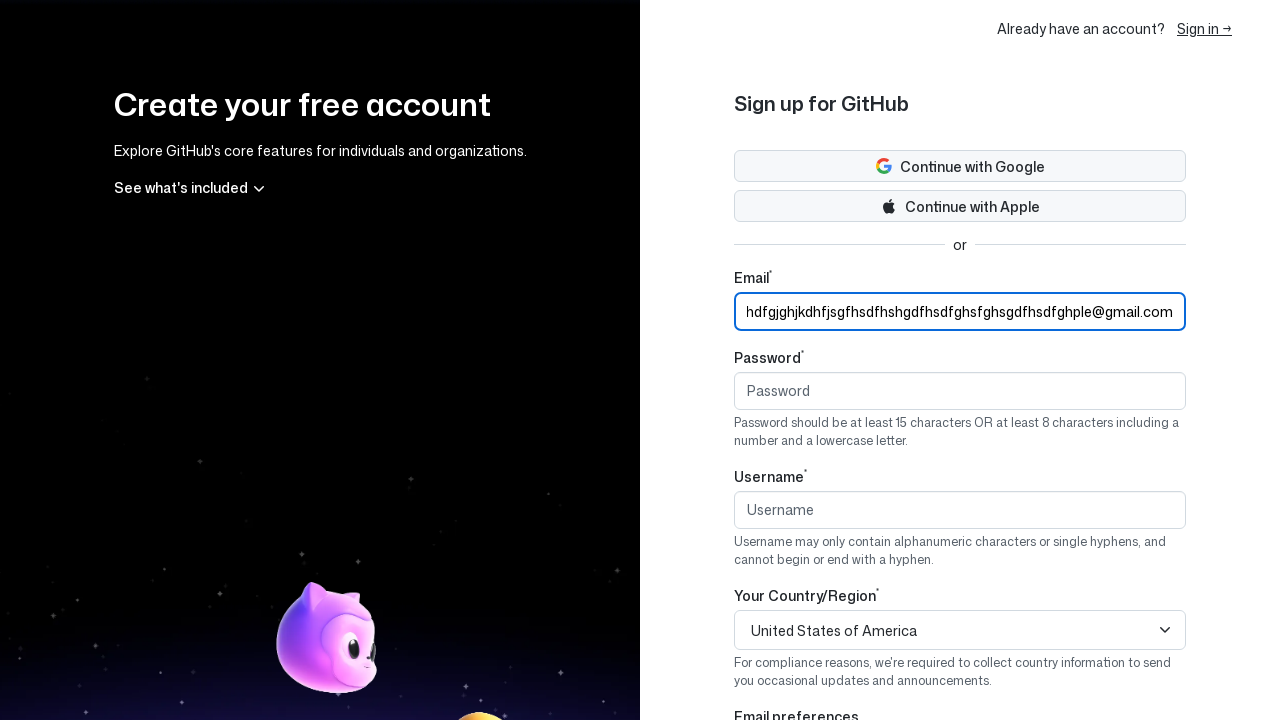